Tests the search functionality by typing "selenium" in the search field and submitting with Enter key

Starting URL: https://anhtester.com/

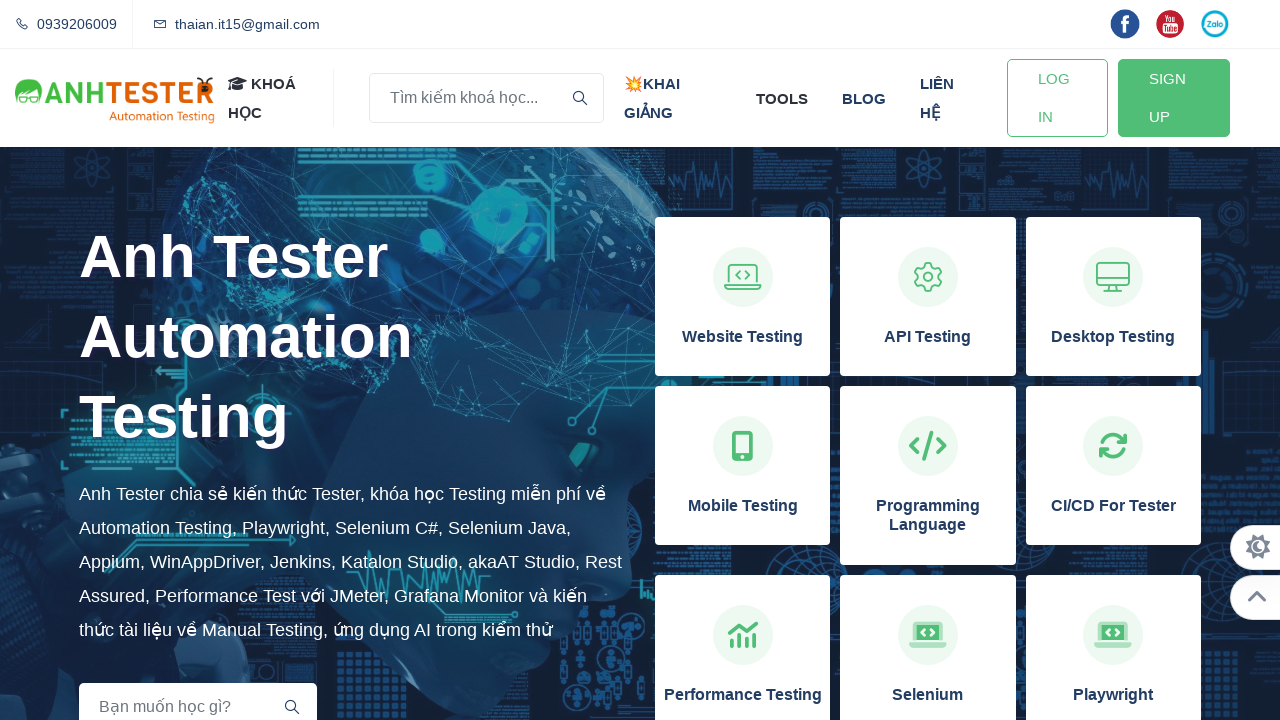

Clicked on the search input field at (486, 98) on input[name='key']
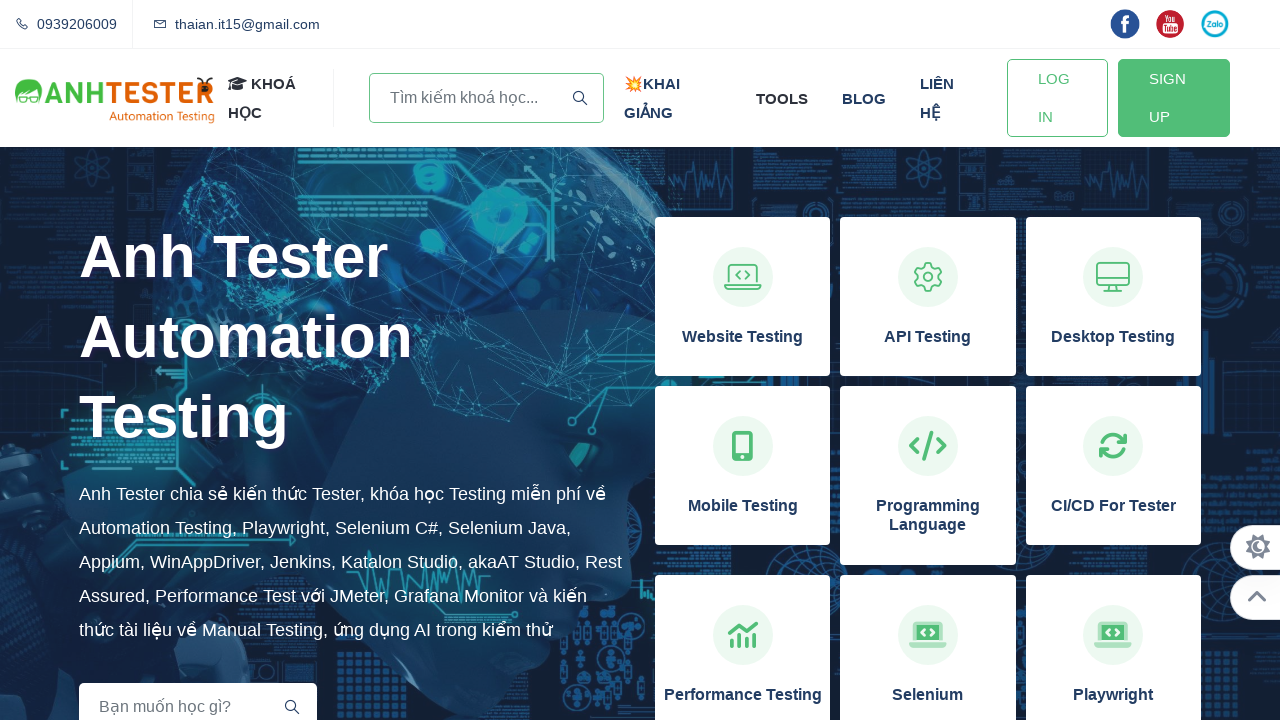

Filled search field with 'selenium' on input[name='key']
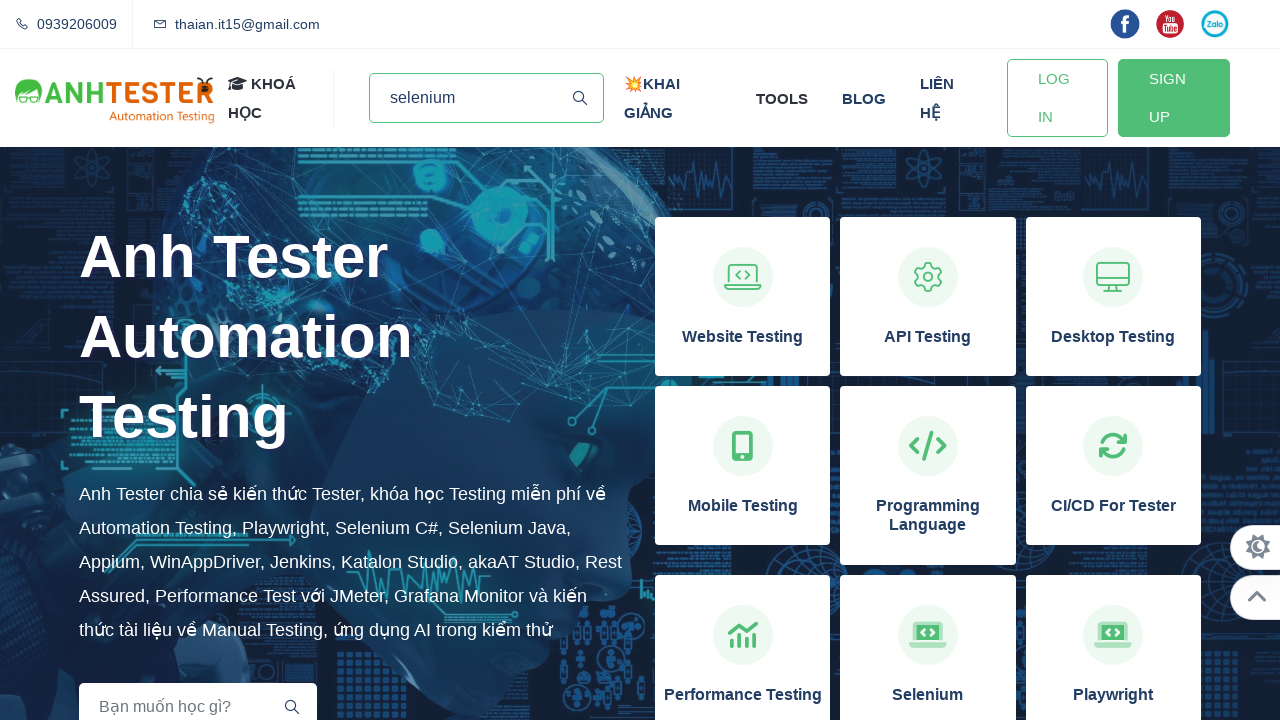

Pressed Enter to submit the search for 'selenium' on input[name='key']
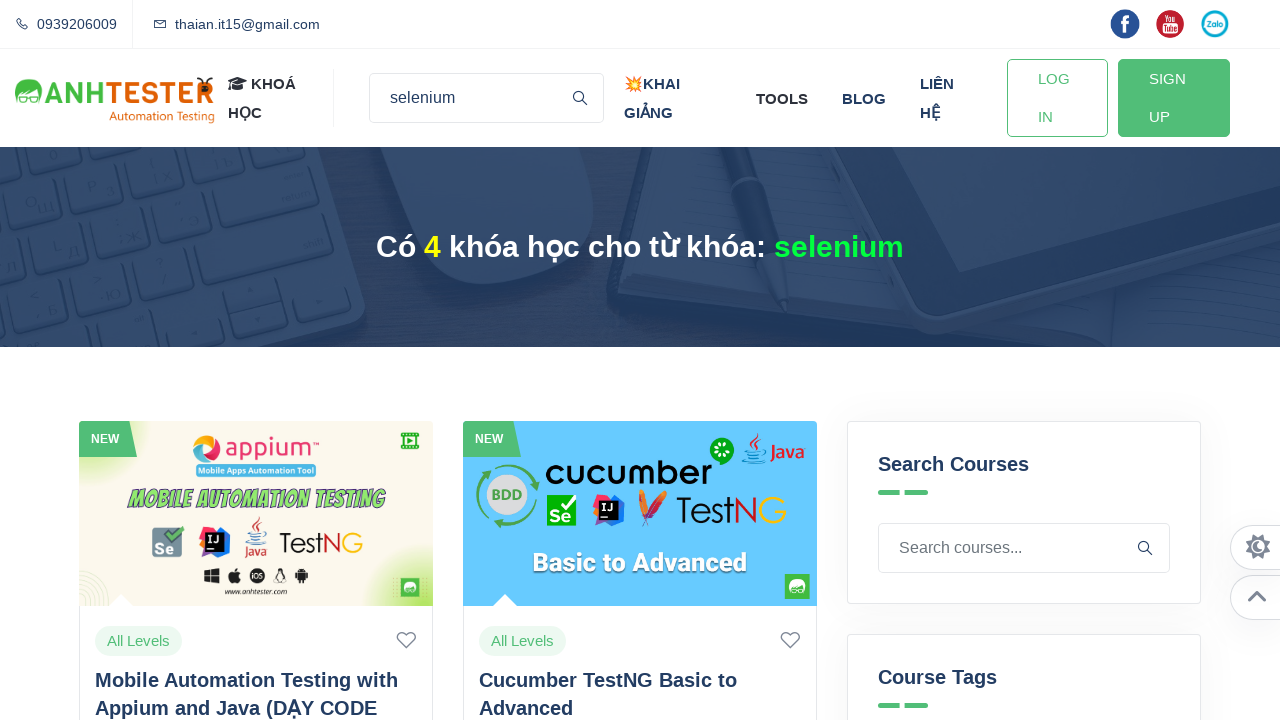

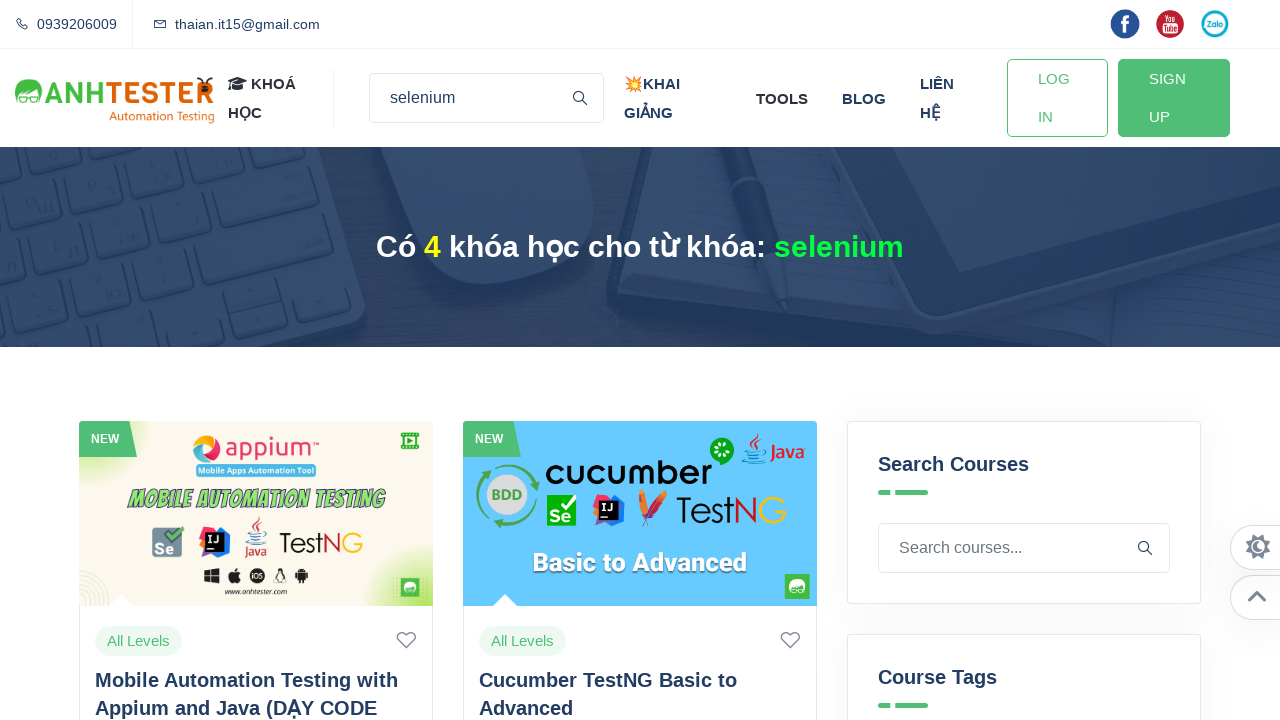